Navigates to the OrangeHRM demo page and maximizes the browser window to verify the page loads correctly

Starting URL: https://opensource-demo.orangehrmlive.com/

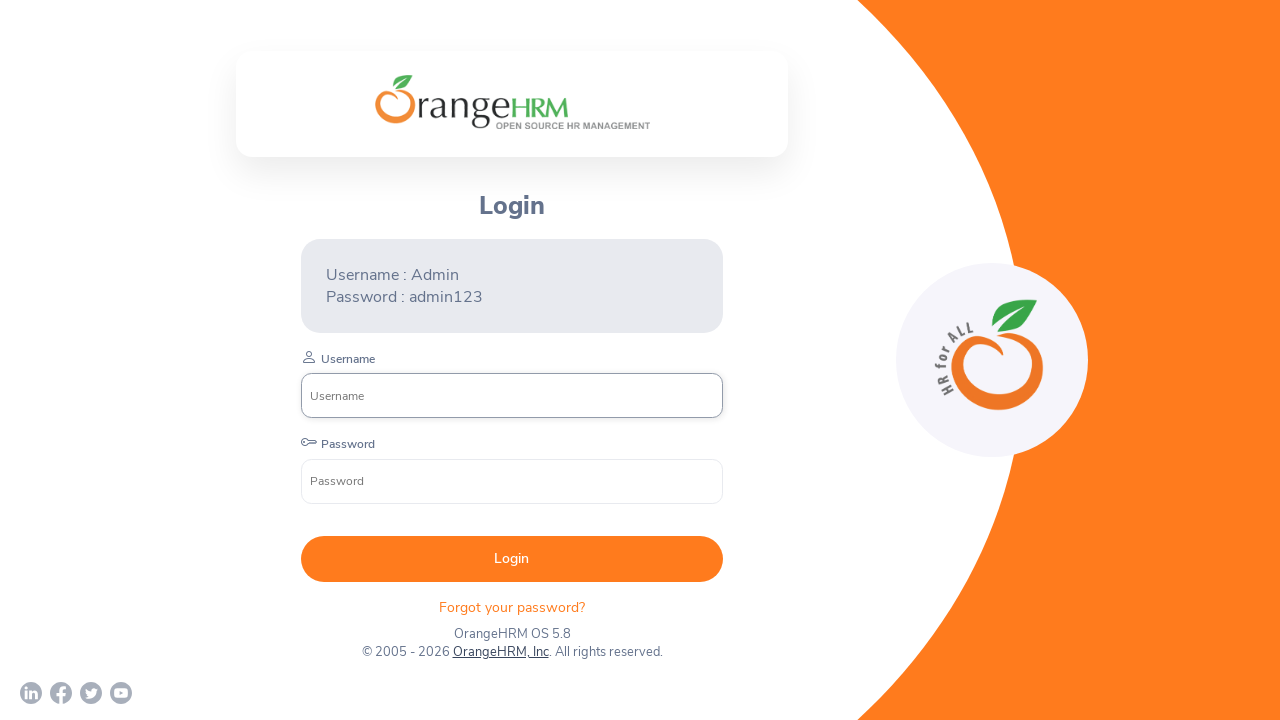

Login form loaded and username input field is visible
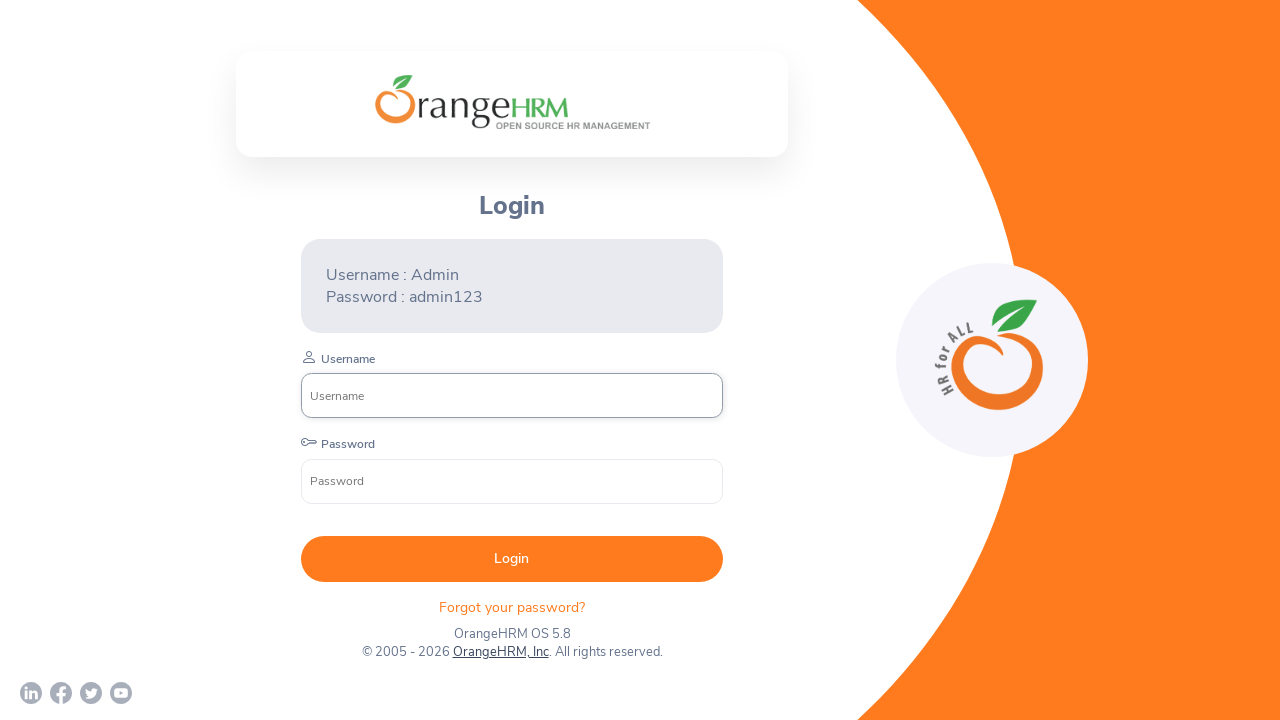

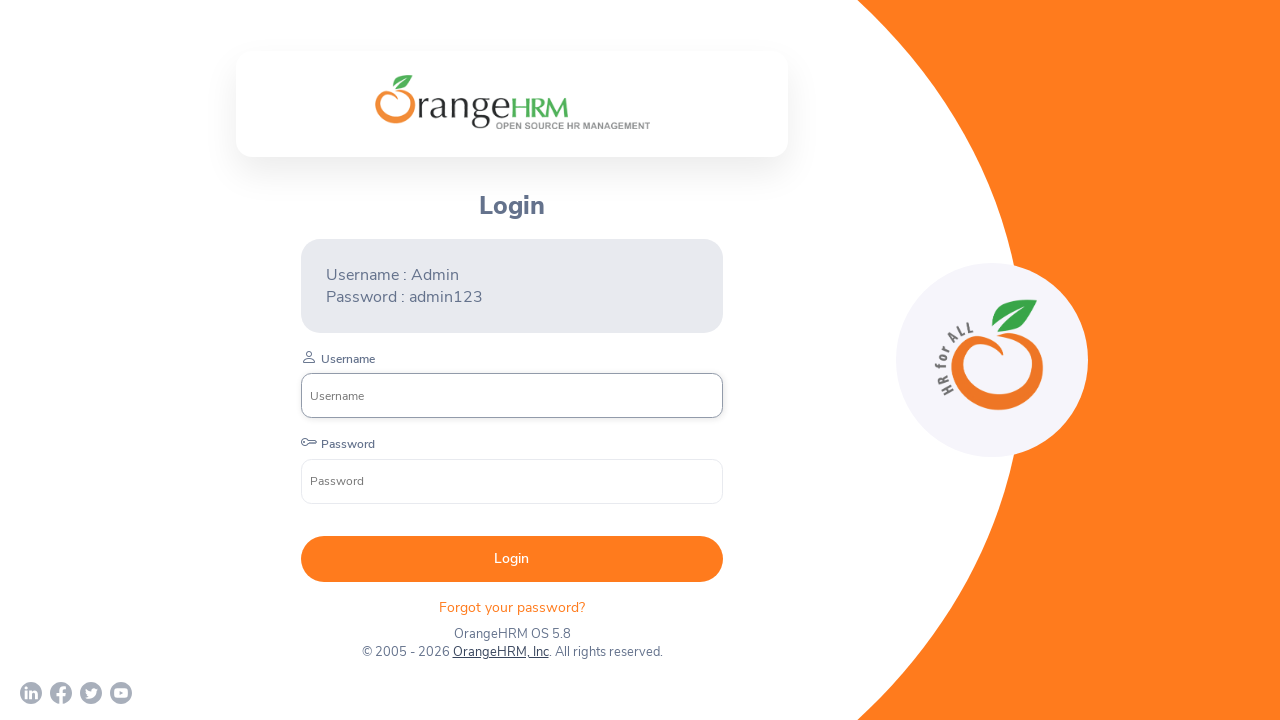